Tests JavaScript alerts by clicking buttons to trigger JS Alert, JS Confirm, and JS Prompt dialogs, then handling them with accept, dismiss, and text input

Starting URL: https://the-internet.herokuapp.com/javascript_alerts

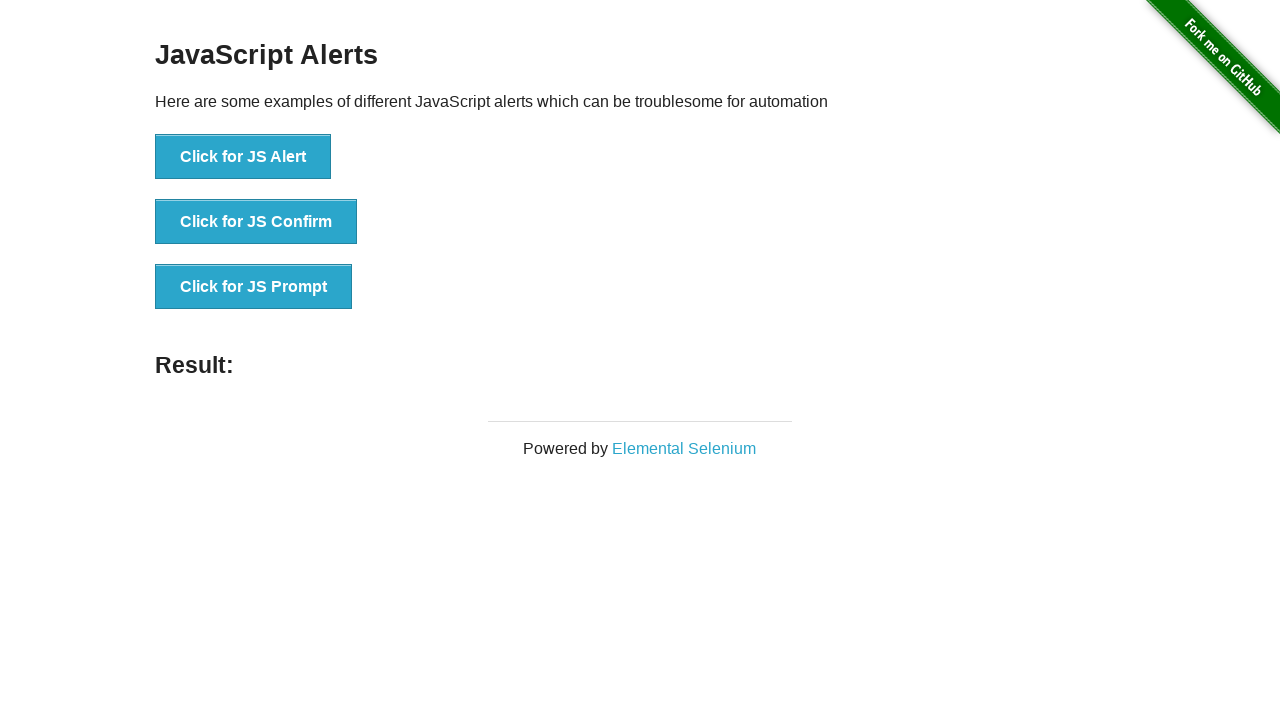

Clicked button to trigger JS Alert dialog at (243, 157) on xpath=//*[text()='Click for JS Alert']
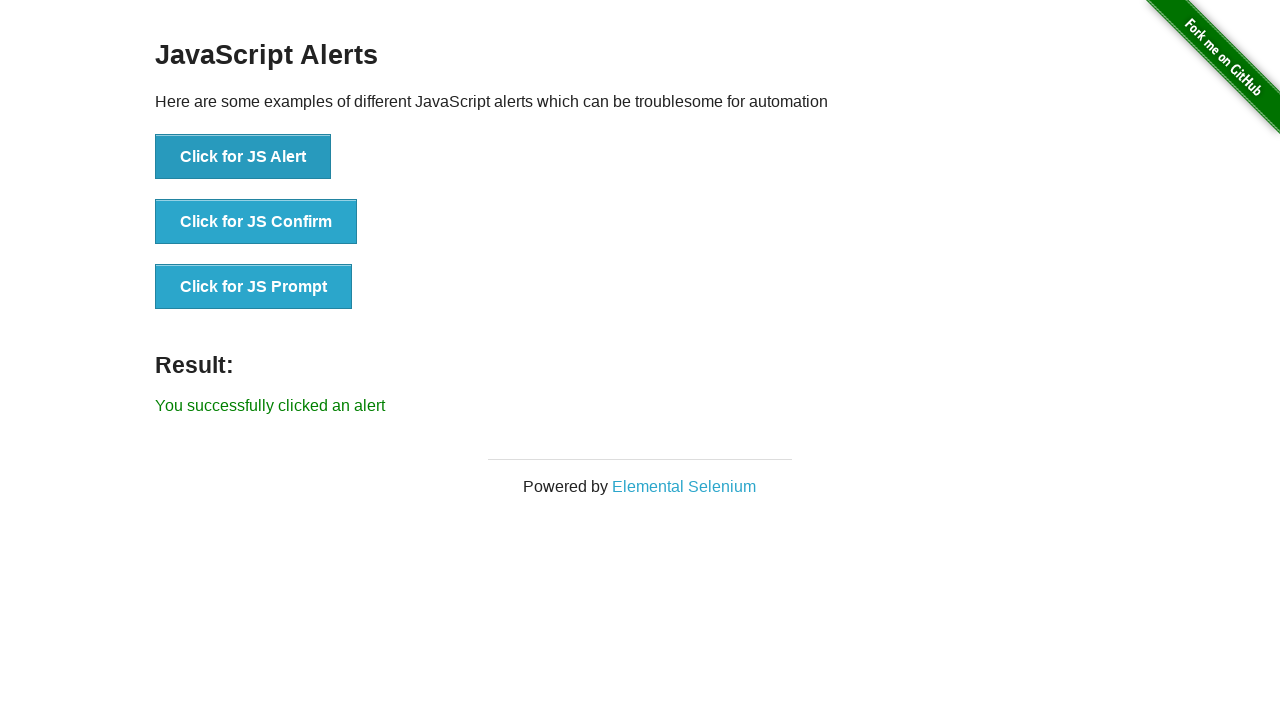

Set up dialog handler to accept alerts
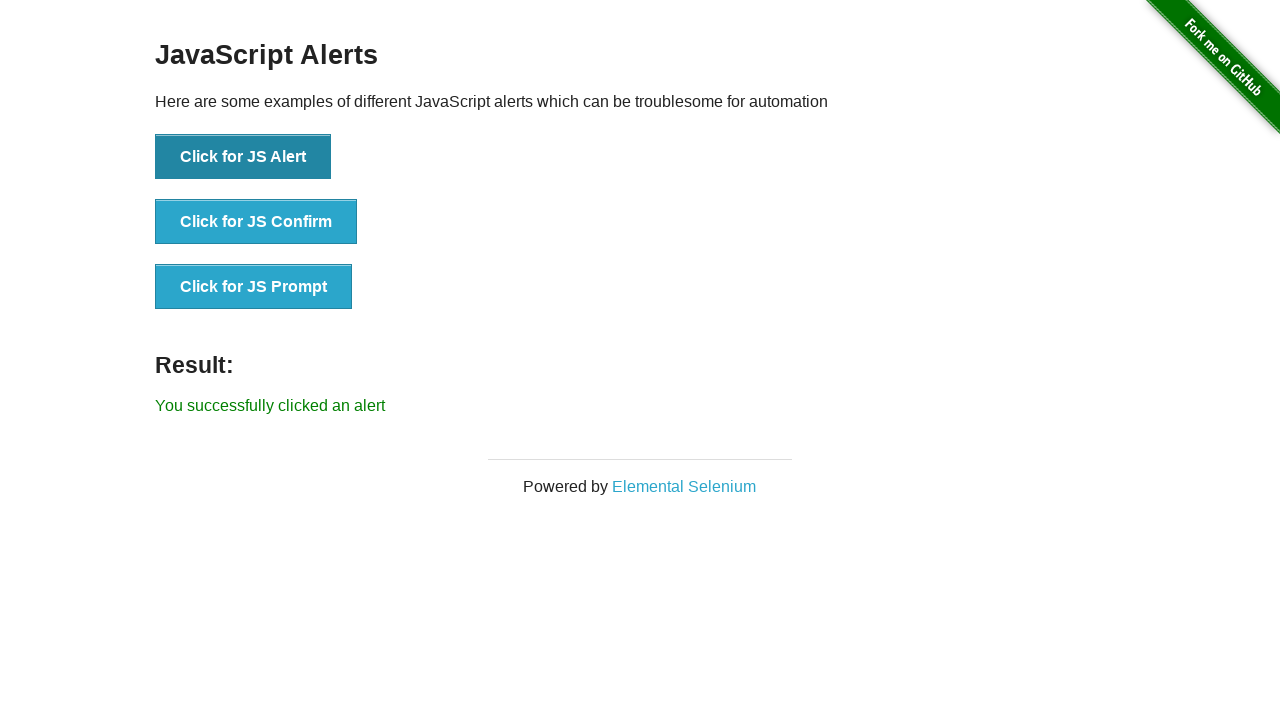

Clicked JS Alert button and accepted the dialog at (243, 157) on xpath=//*[text()='Click for JS Alert']
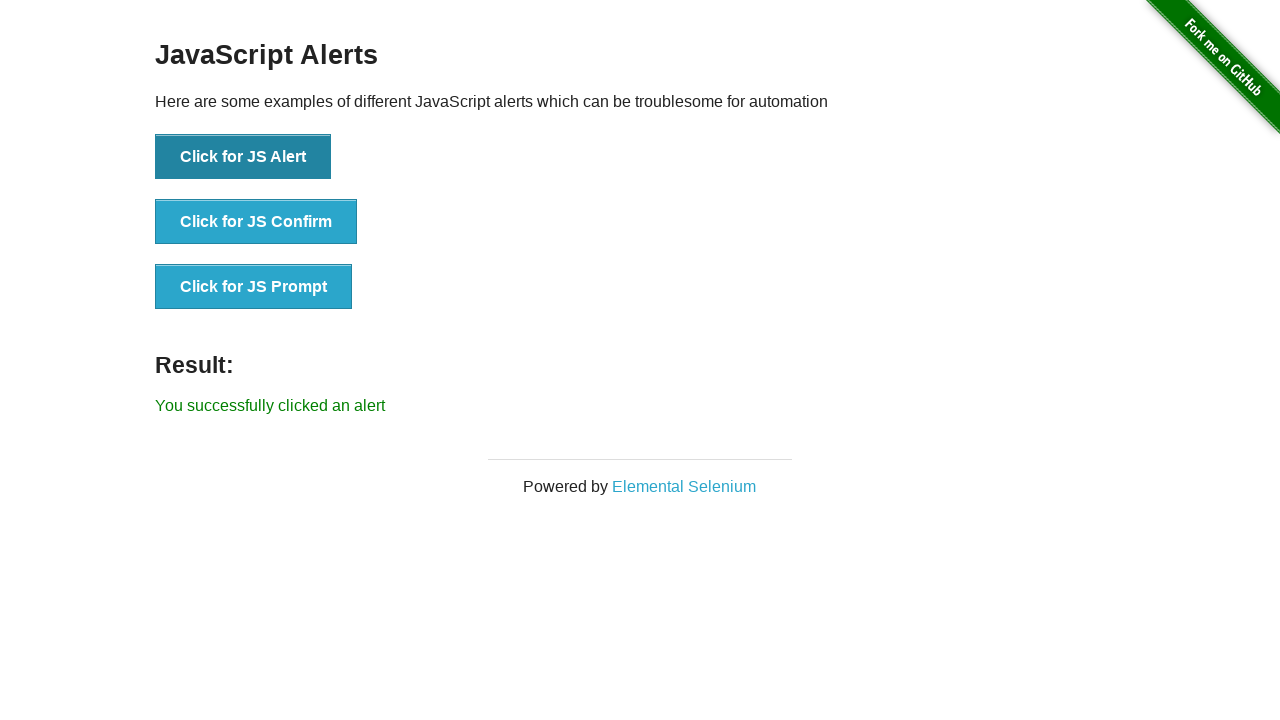

Set up dialog handler to dismiss confirmation dialogs
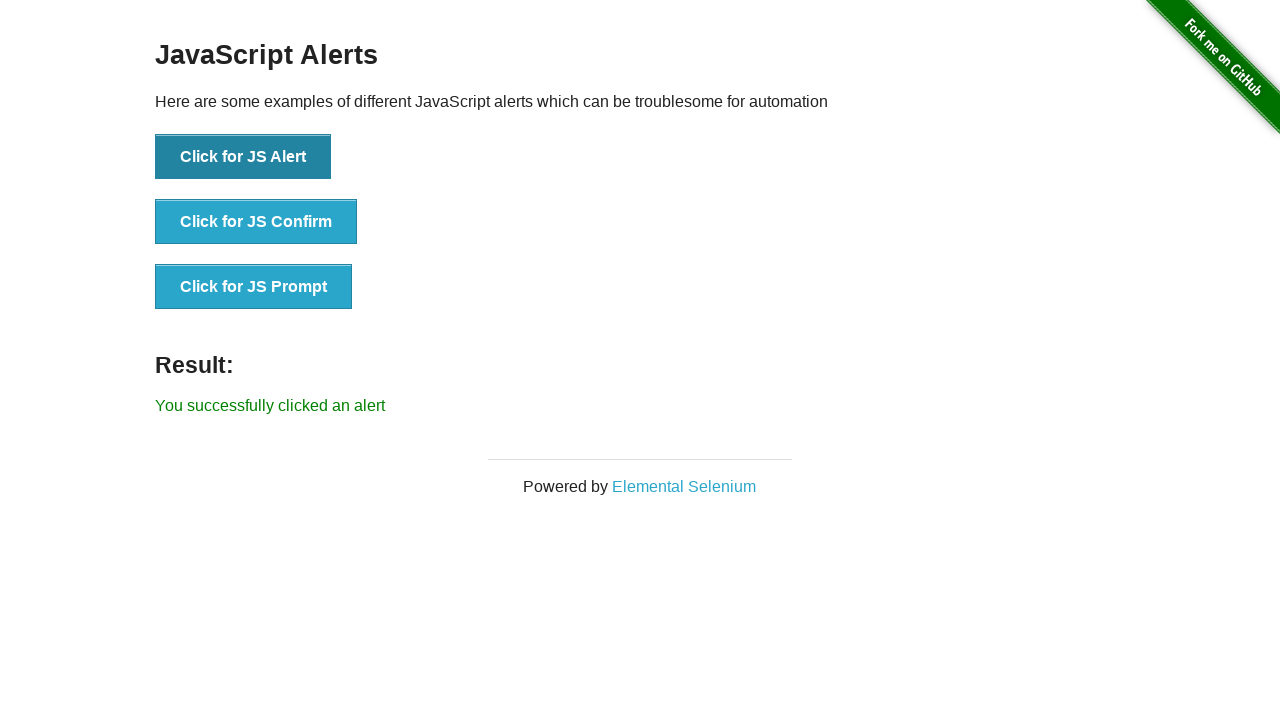

Clicked JS Confirm button and dismissed the dialog at (256, 222) on xpath=//*[text()='Click for JS Confirm']
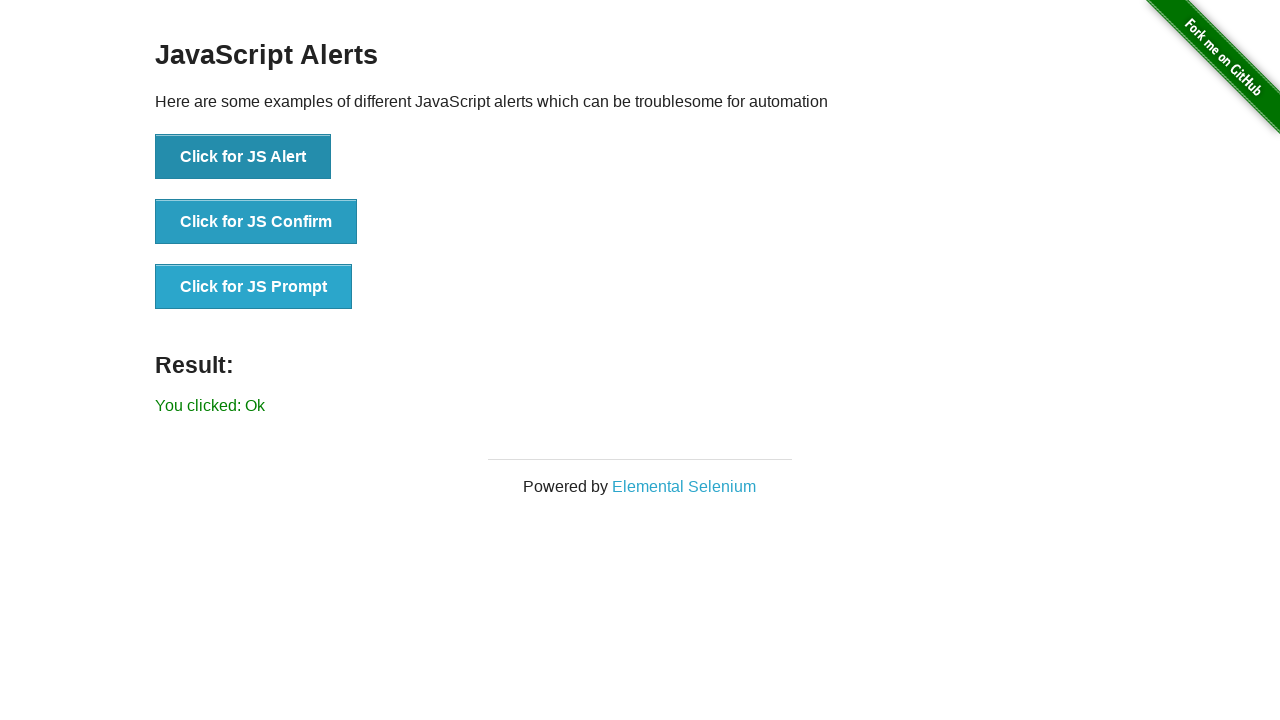

Set up dialog handler to accept prompt with text input
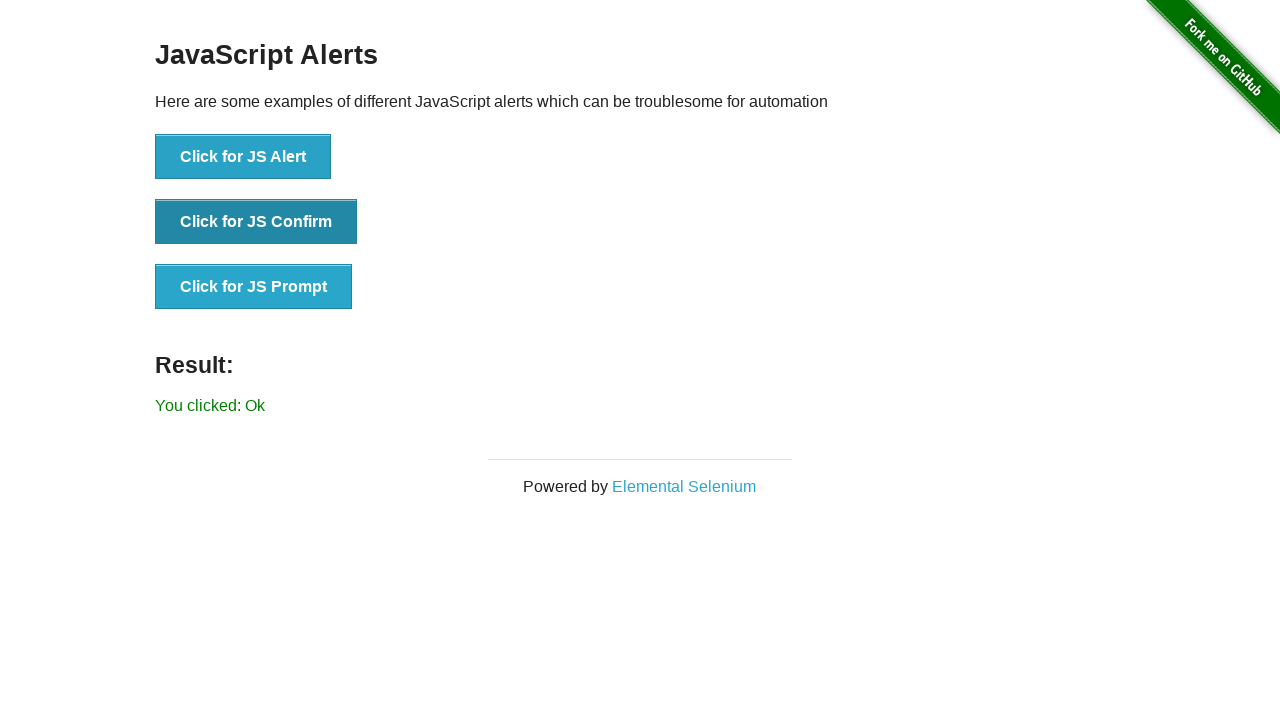

Clicked JS Prompt button and entered 'Eurotech' in the dialog at (254, 287) on xpath=//*[text()='Click for JS Prompt']
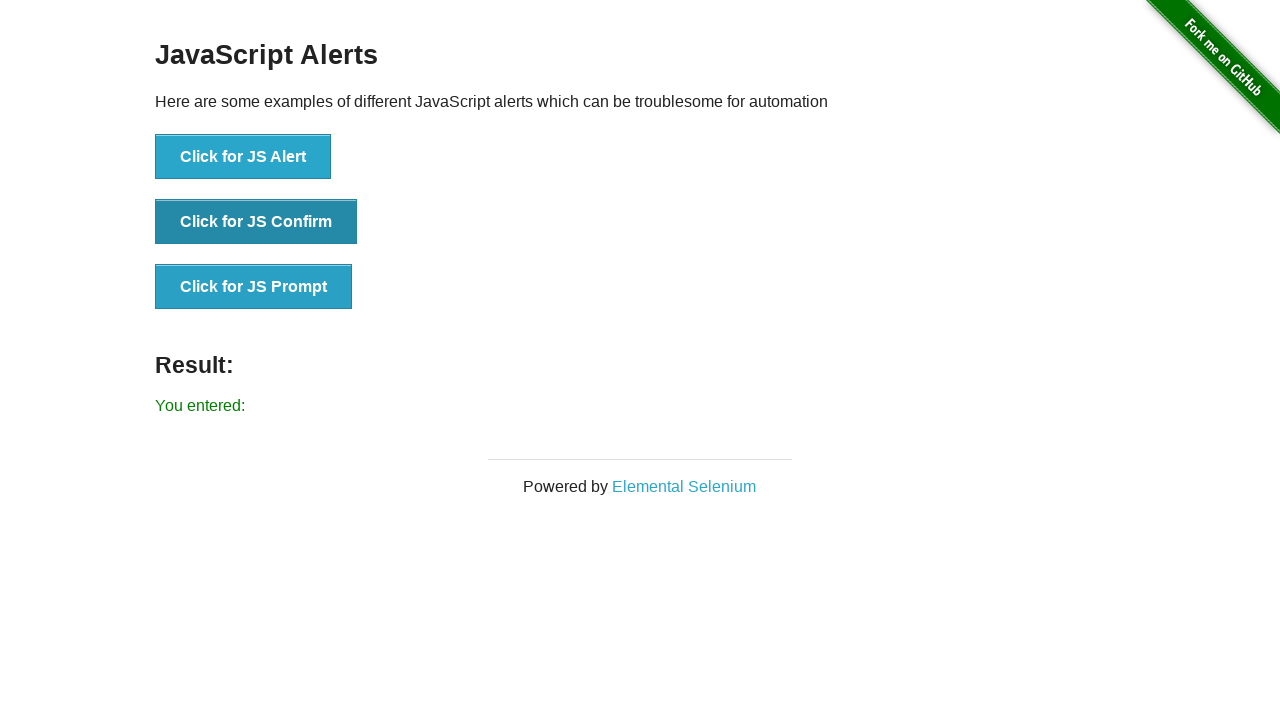

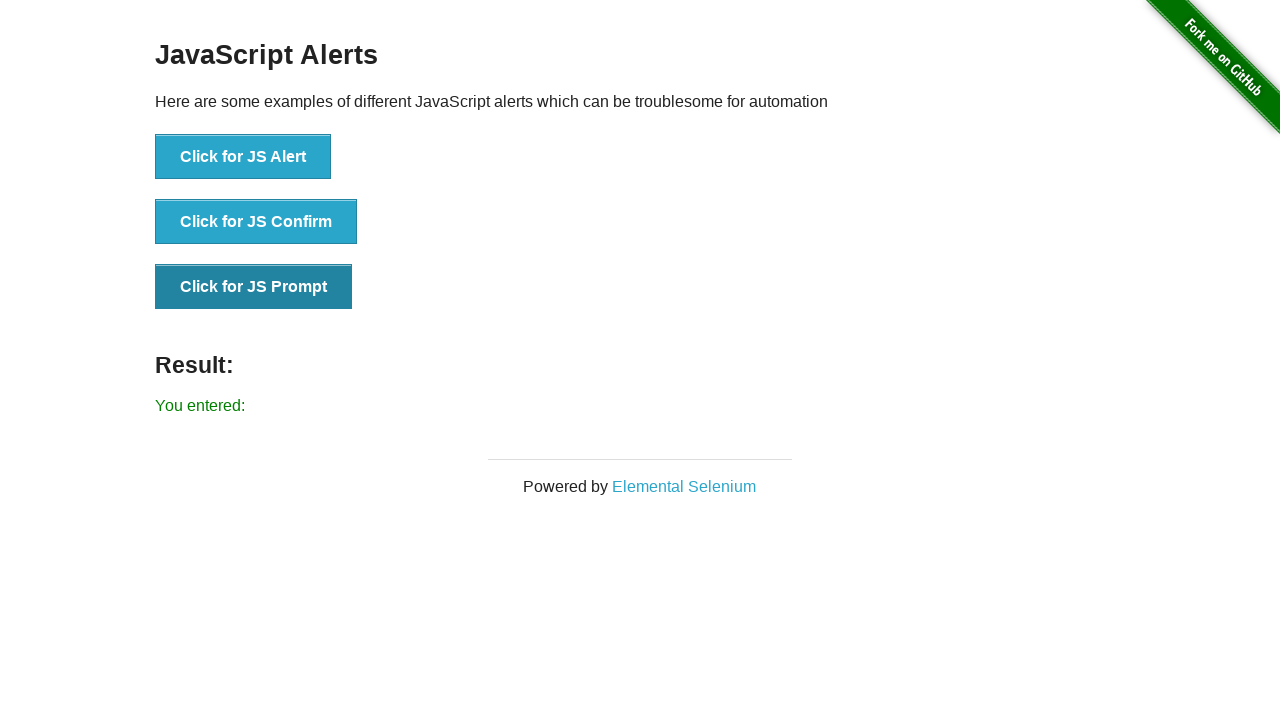